Tests adding a "Patient Ninja" product to the shopping cart on an e-commerce demo site and verifies the item was successfully added by checking the cart contents.

Starting URL: https://cms.demo.katalon.com/

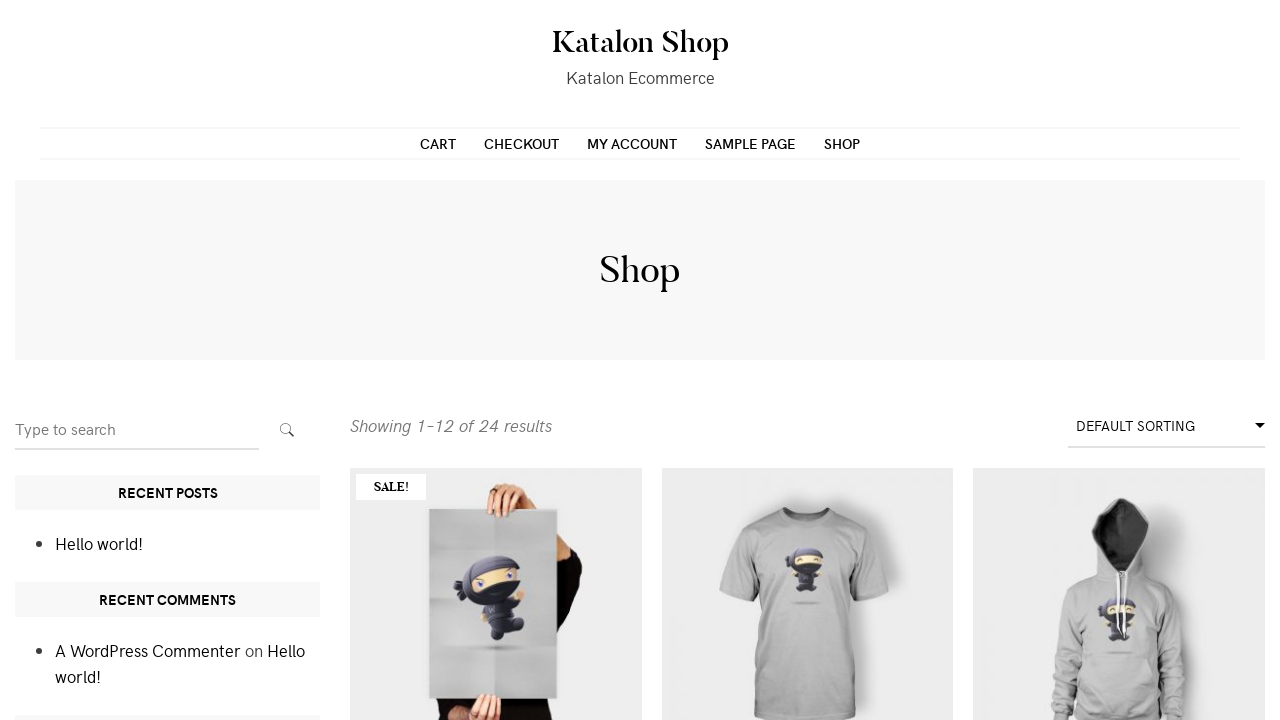

Clicked on the 'Patient Ninja' product at (1119, 360) on .product.type-product.post-66.status-publish.last.instock.product_cat-clothing.p
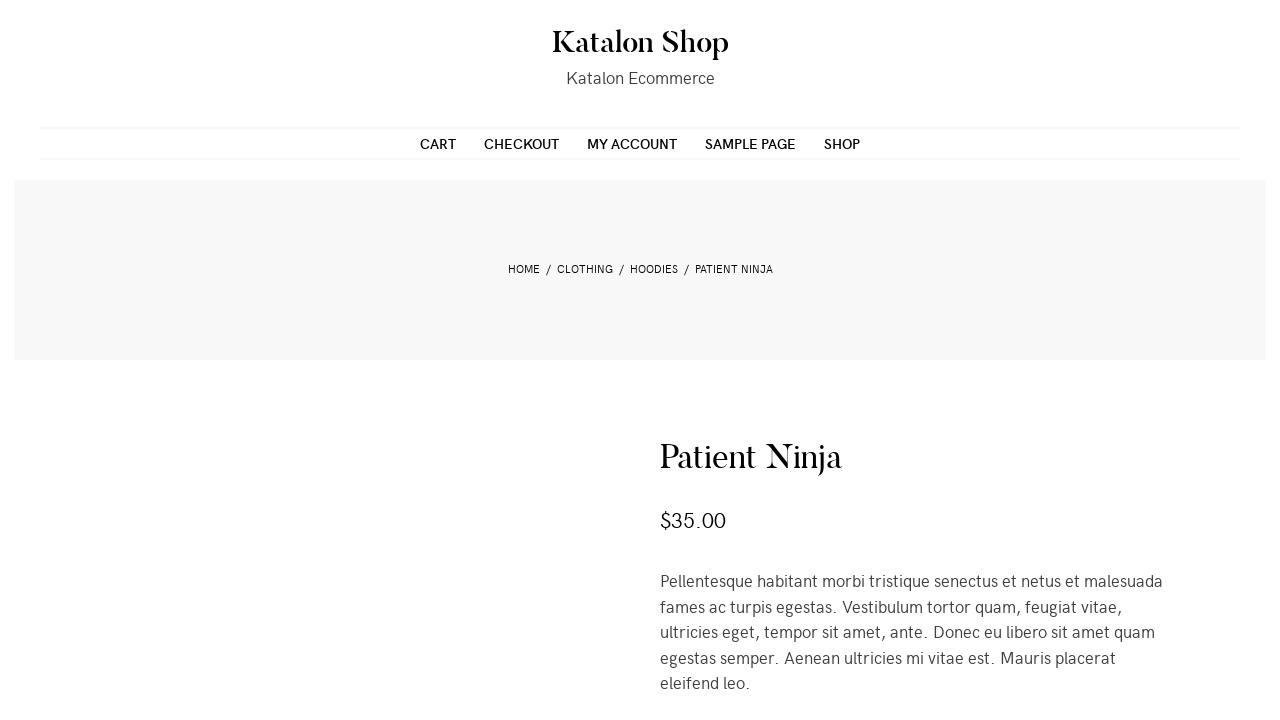

Clicked the 'Add to Cart' button at (857, 360) on [name='add-to-cart']
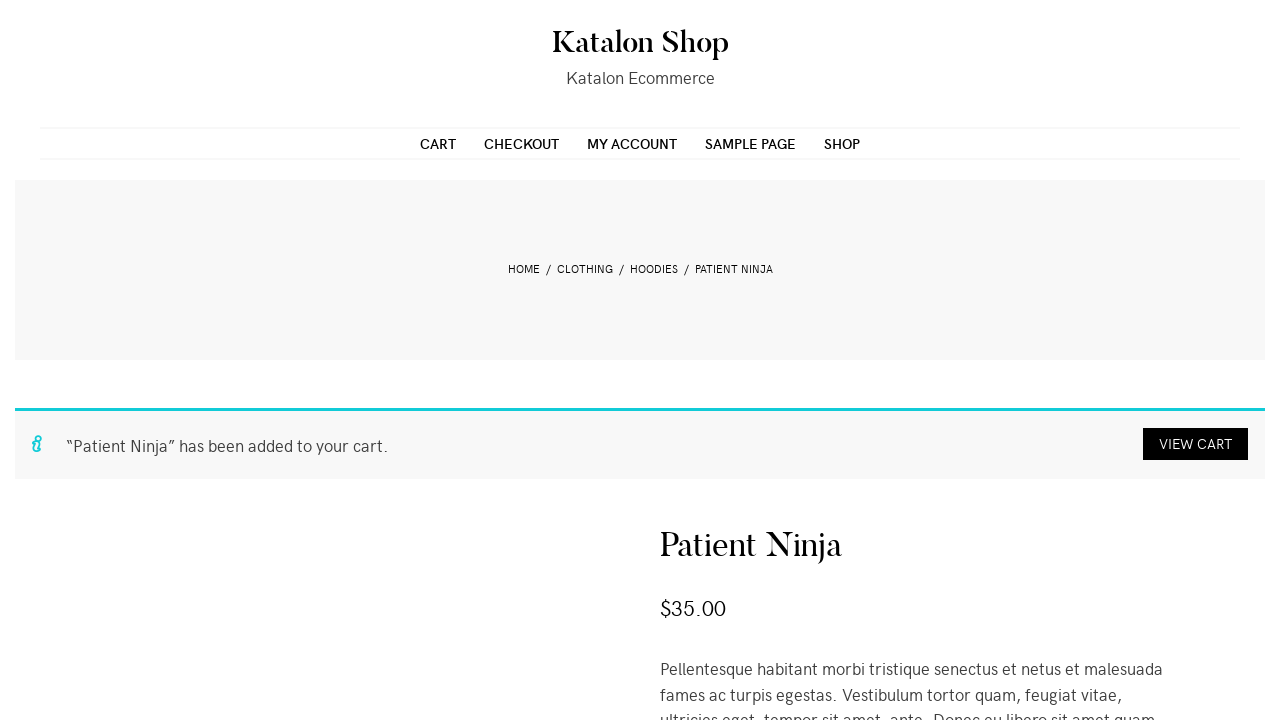

WooCommerce notification message appeared confirming item added to cart
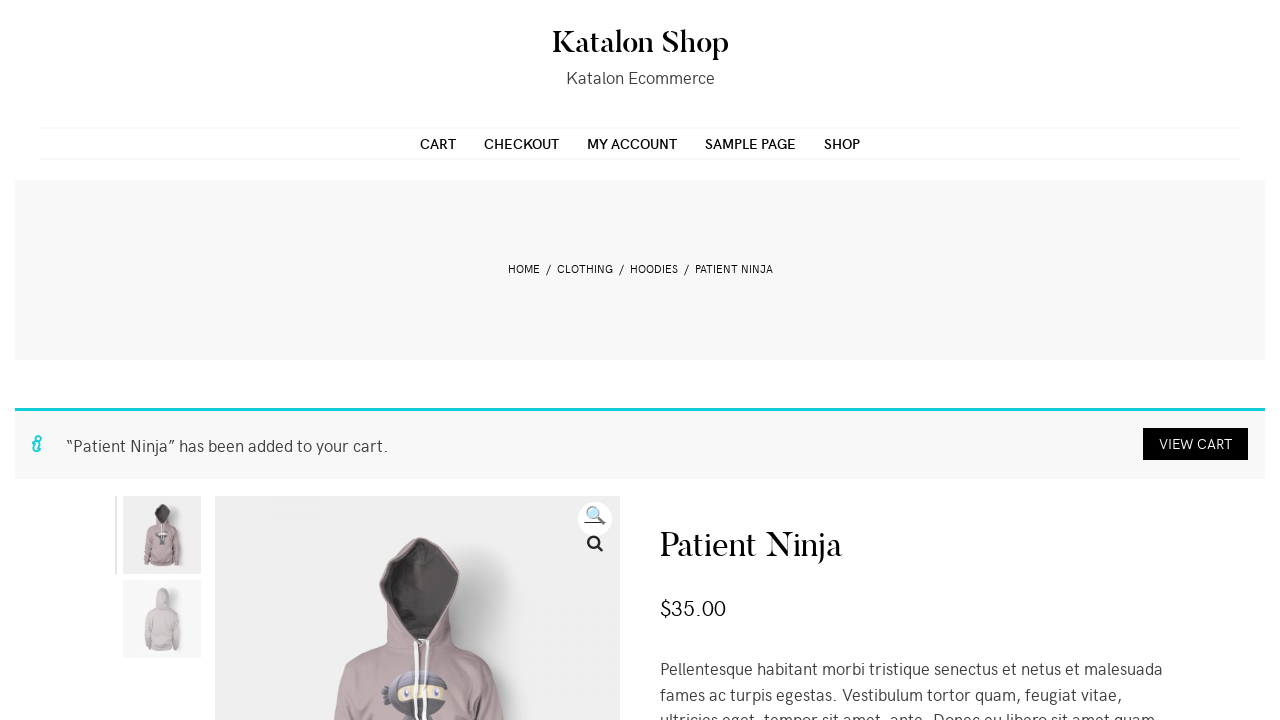

Clicked the cart button to navigate to cart view at (1196, 444) on .button.wc-forward
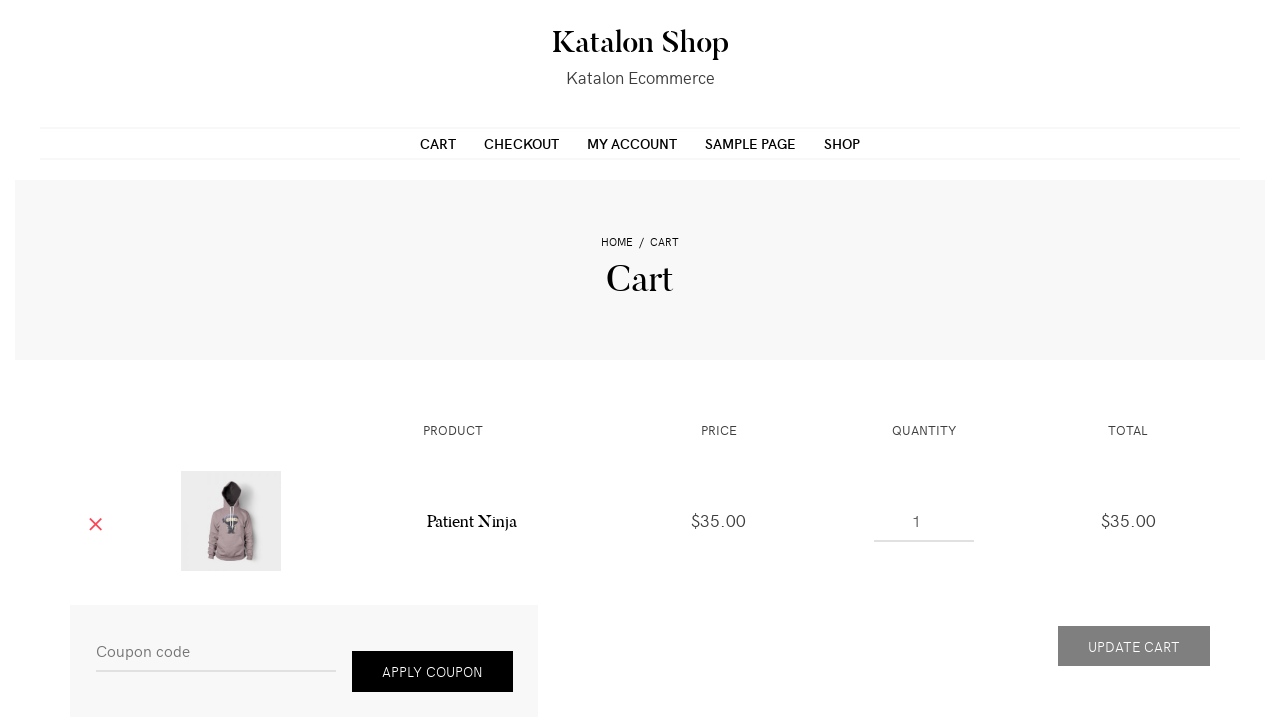

Cart item row loaded and visible
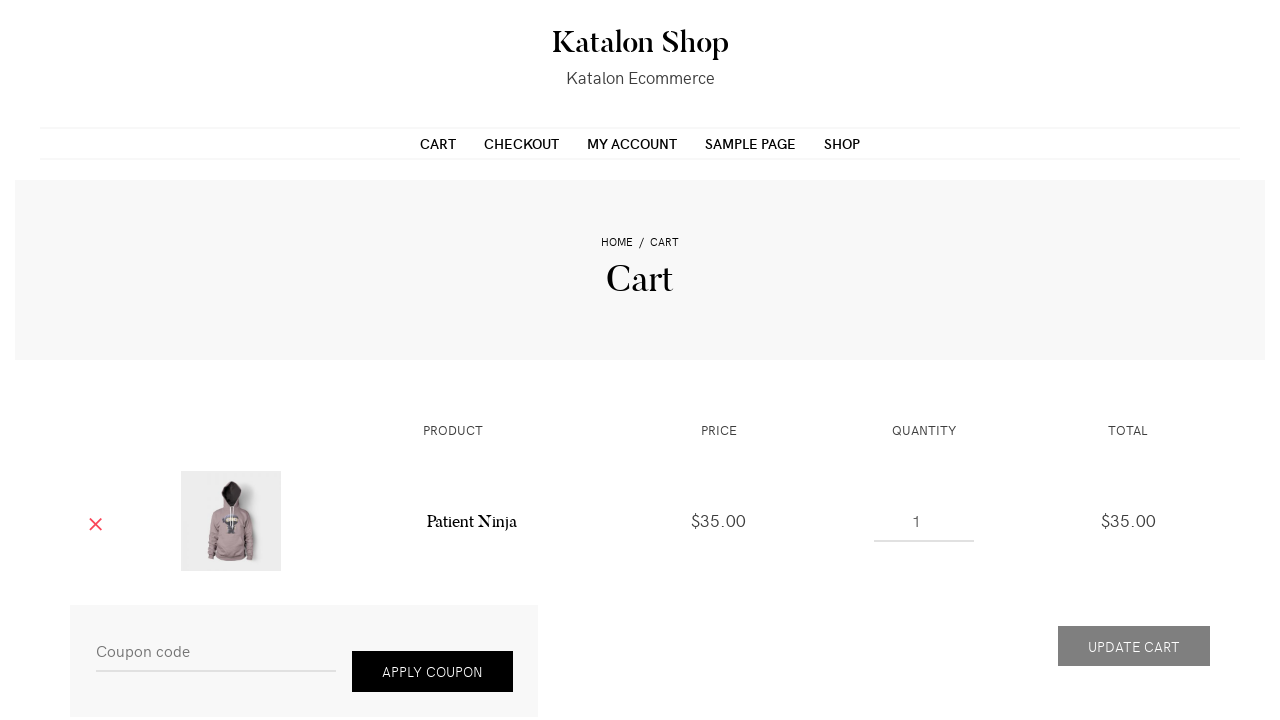

Located cart item title element
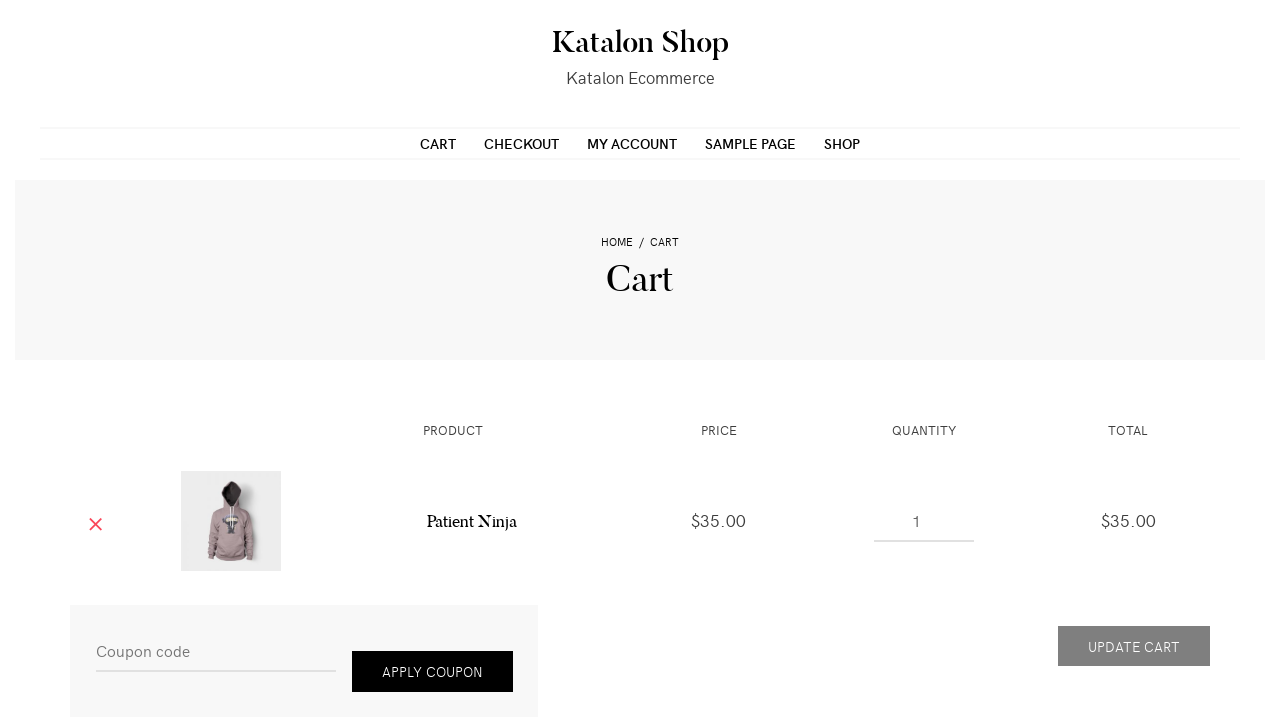

Verified that cart contains 'Patient Ninja' product with correct title
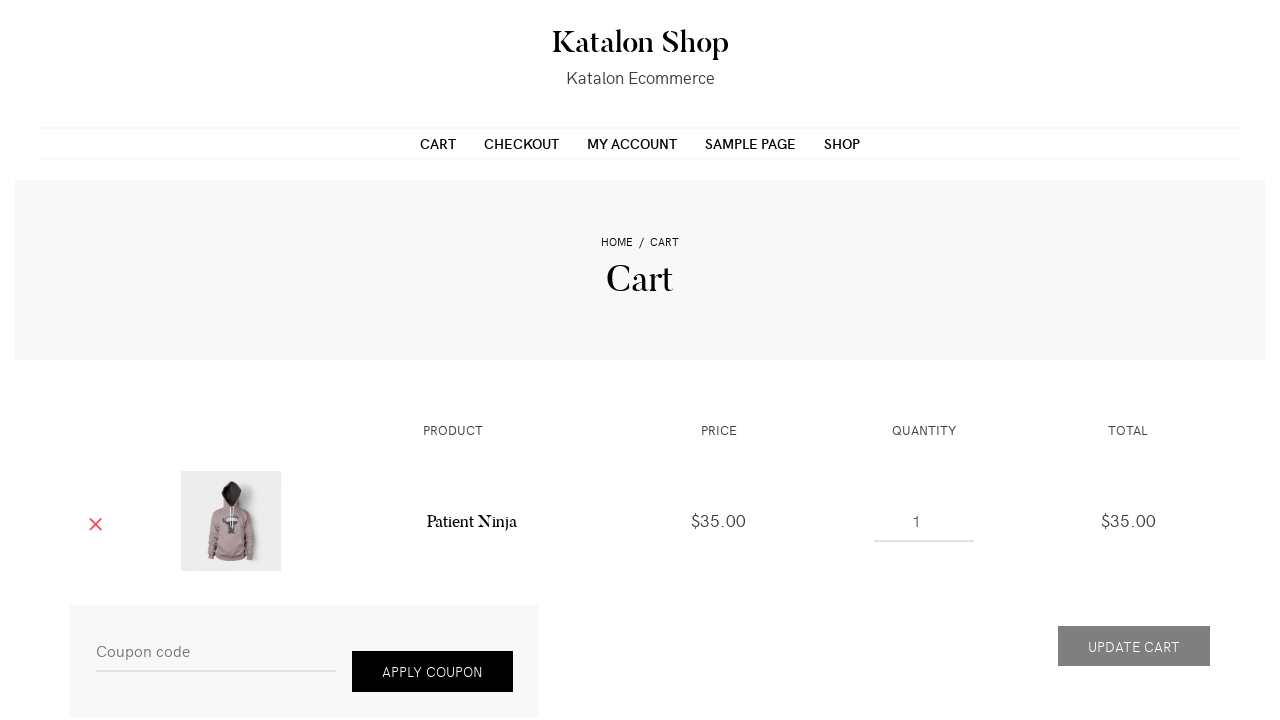

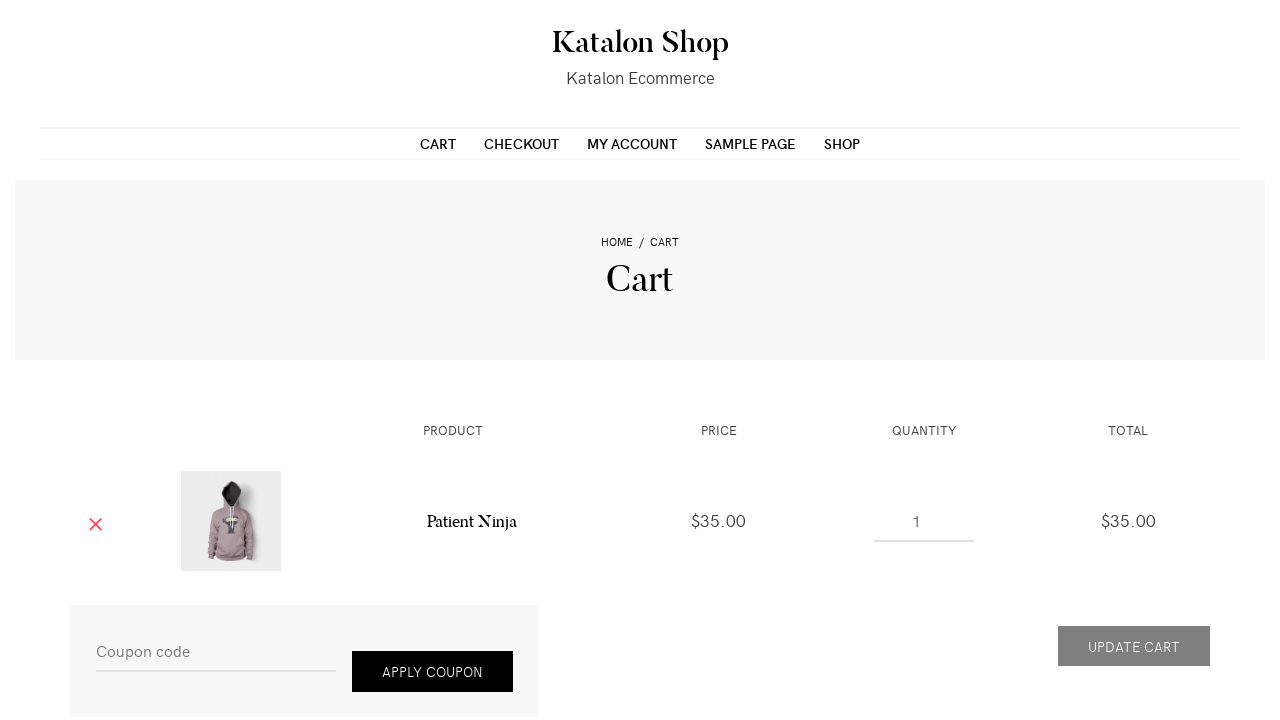